Tests element scoping by finding links within a footer section, opens multiple links in new tabs using keyboard shortcuts, and switches between the opened tabs to verify they loaded correctly.

Starting URL: https://rahulshettyacademy.com/AutomationPractice/

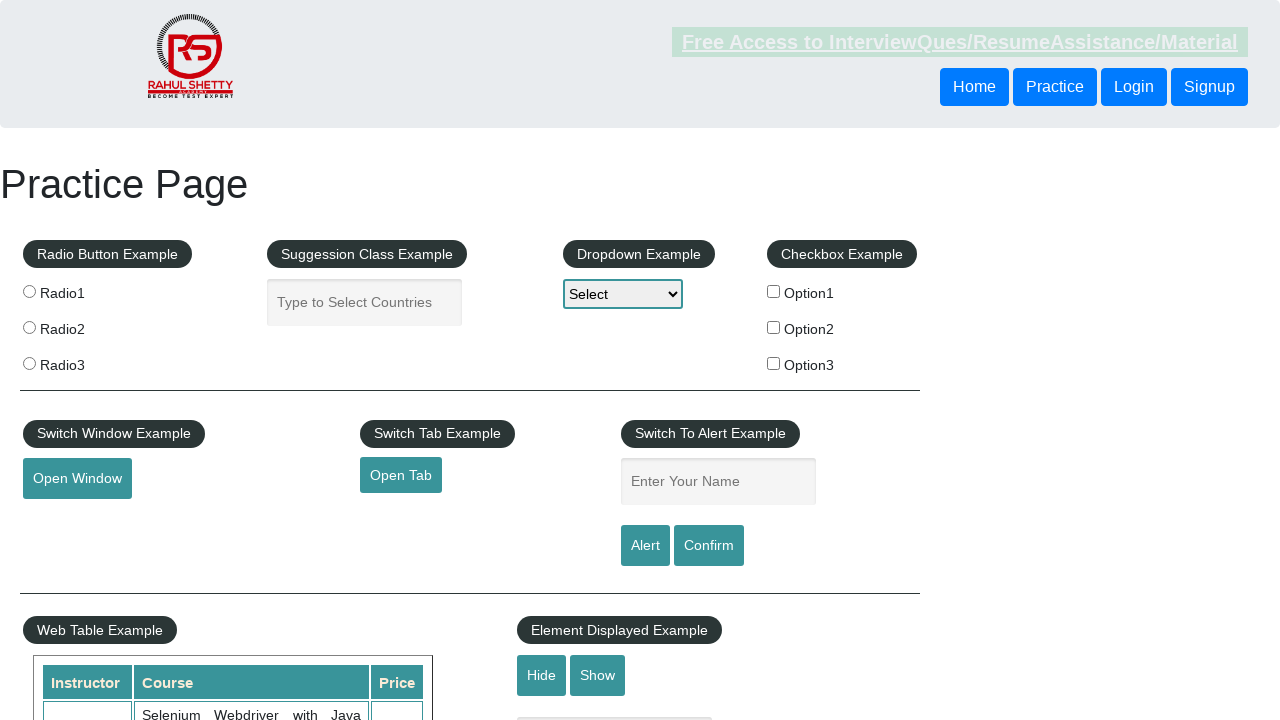

Footer element 'div#gf-BIG' is now visible
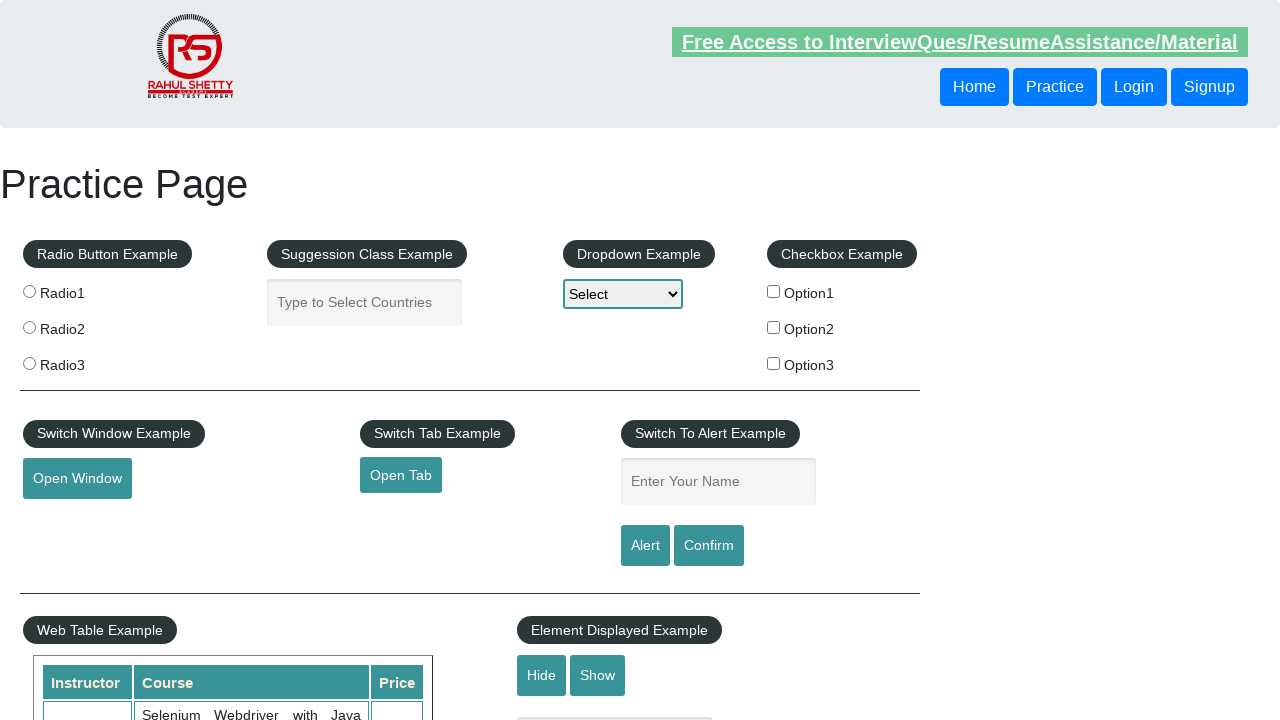

Located all links in the first column of the footer table
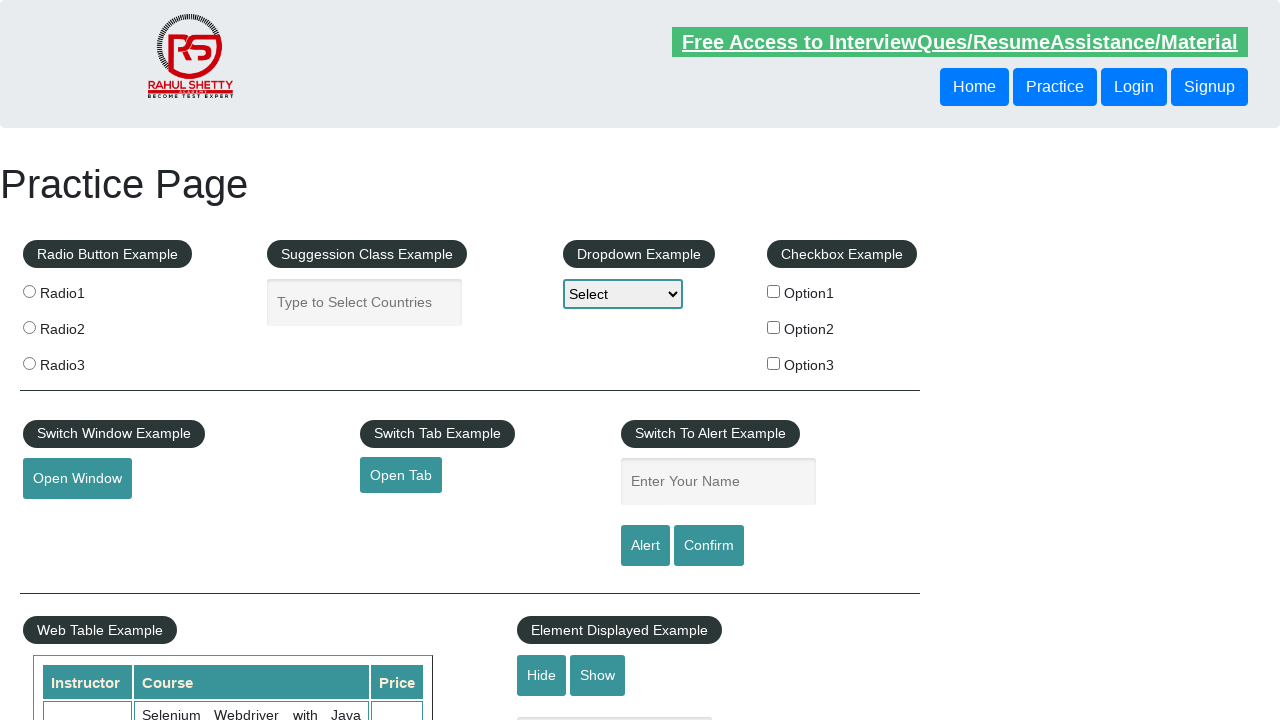

Found 5 links in the footer's first column
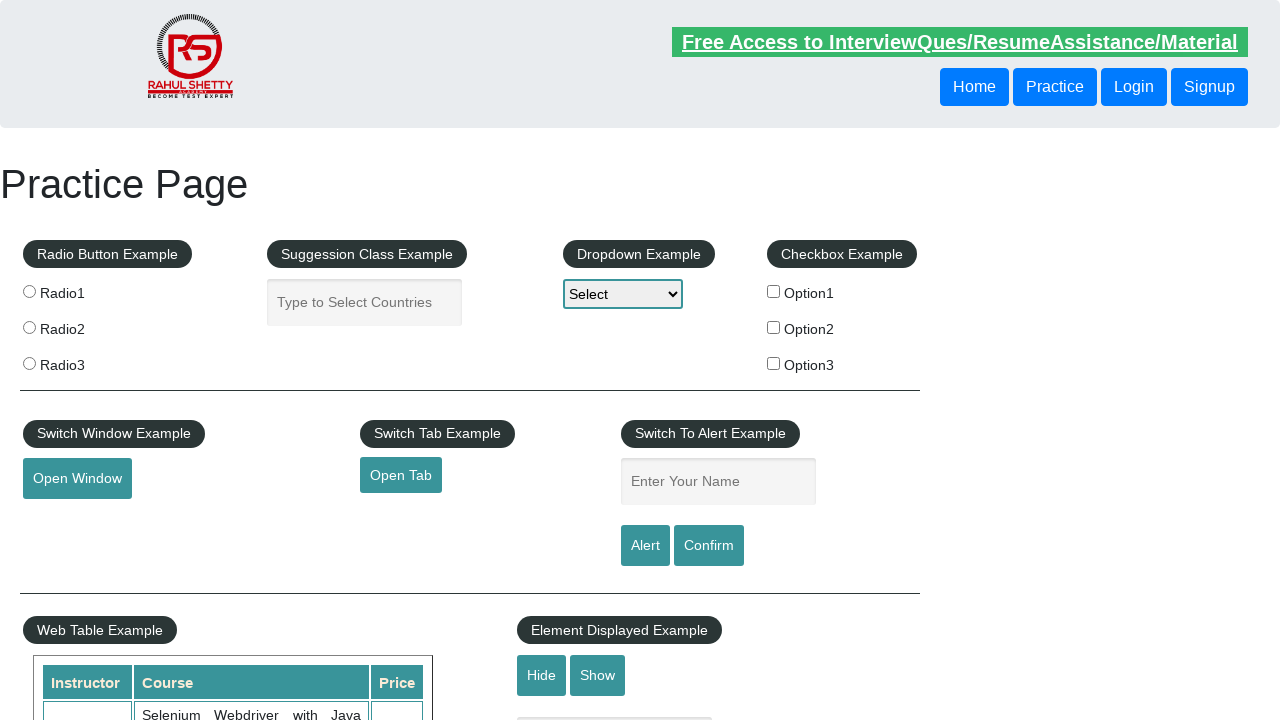

Opened link 1 in a new tab using Ctrl+Click at (68, 520) on xpath=//div[@id='gf-BIG']//table/tbody/tr/td[1]/ul//a >> nth=1
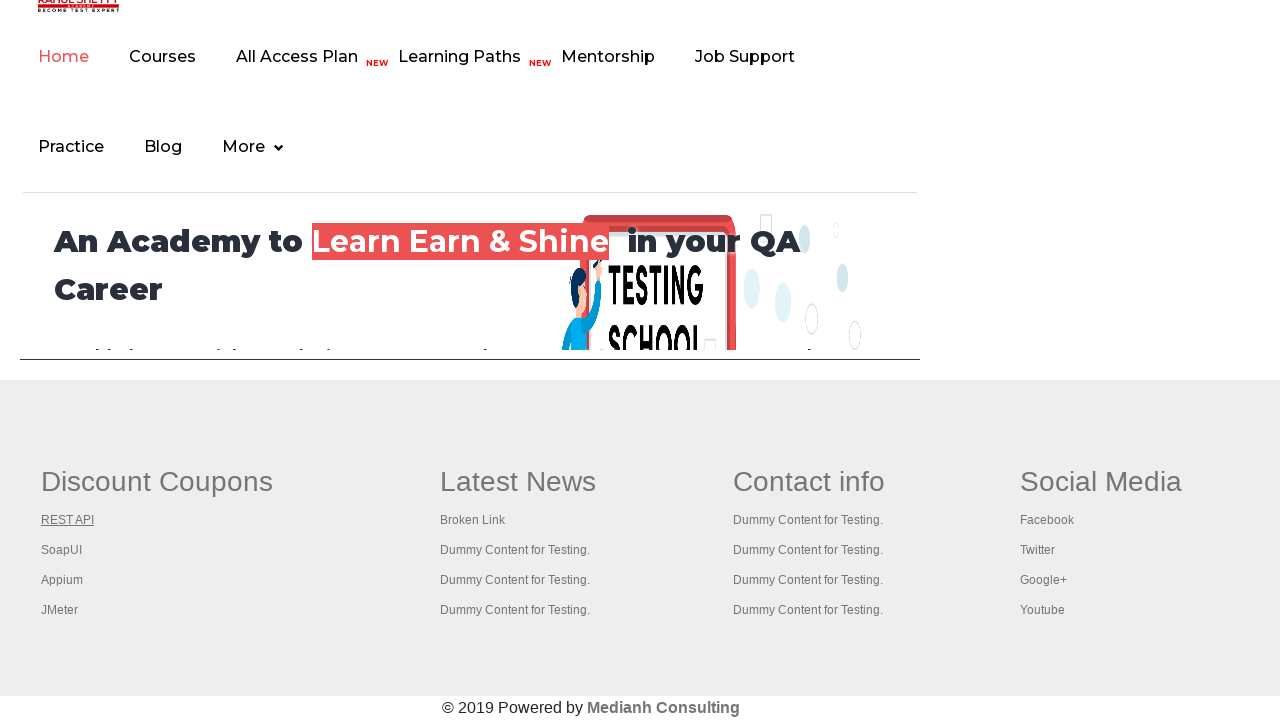

Opened link 2 in a new tab using Ctrl+Click at (62, 550) on xpath=//div[@id='gf-BIG']//table/tbody/tr/td[1]/ul//a >> nth=2
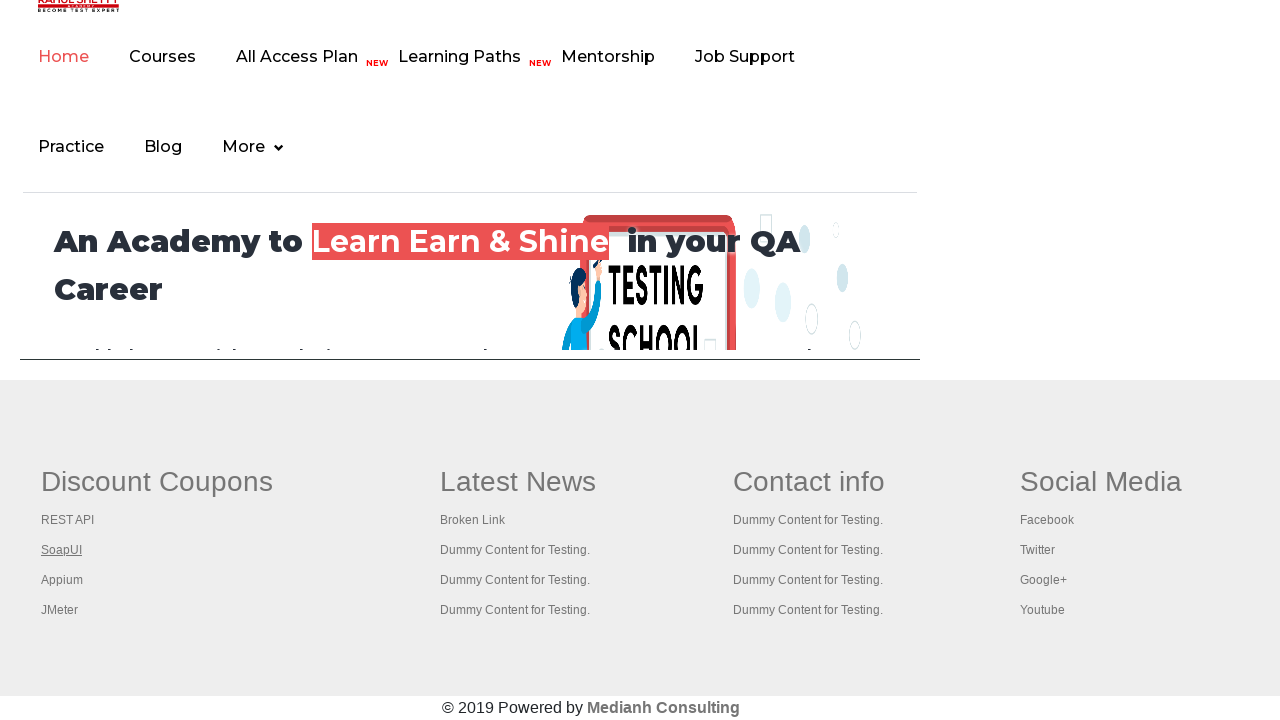

Opened link 3 in a new tab using Ctrl+Click at (62, 580) on xpath=//div[@id='gf-BIG']//table/tbody/tr/td[1]/ul//a >> nth=3
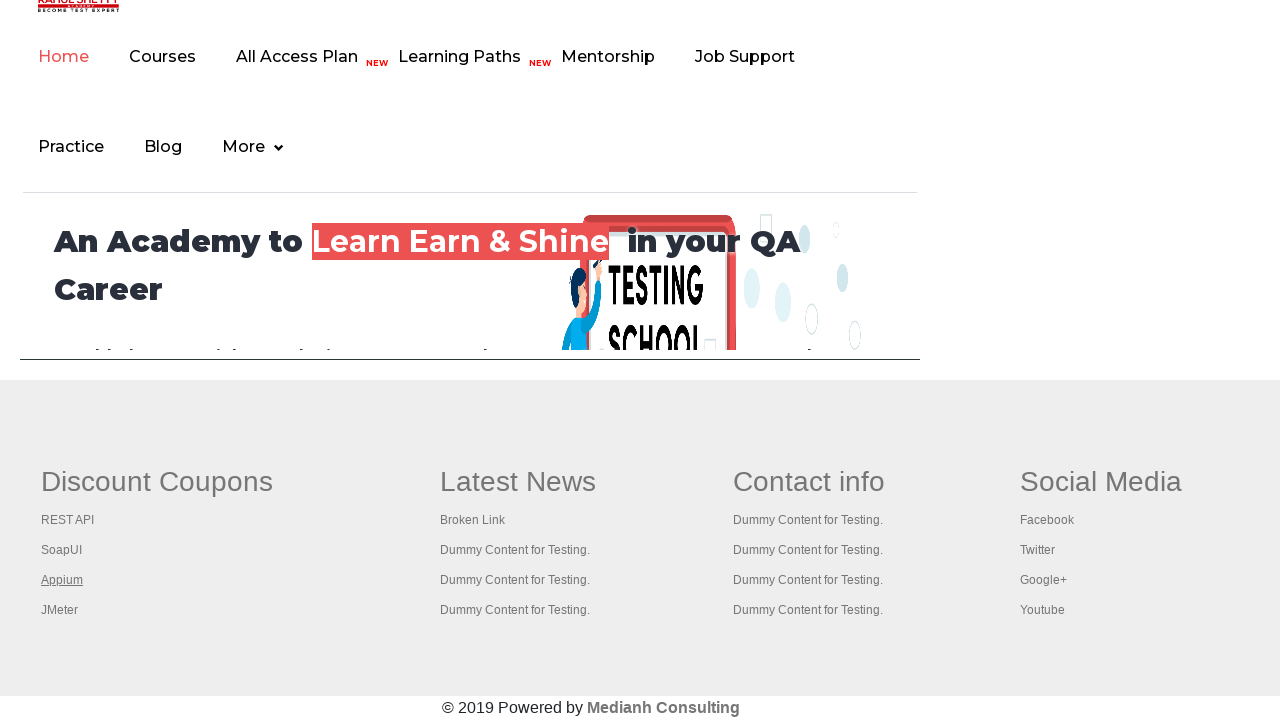

Opened link 4 in a new tab using Ctrl+Click at (60, 610) on xpath=//div[@id='gf-BIG']//table/tbody/tr/td[1]/ul//a >> nth=4
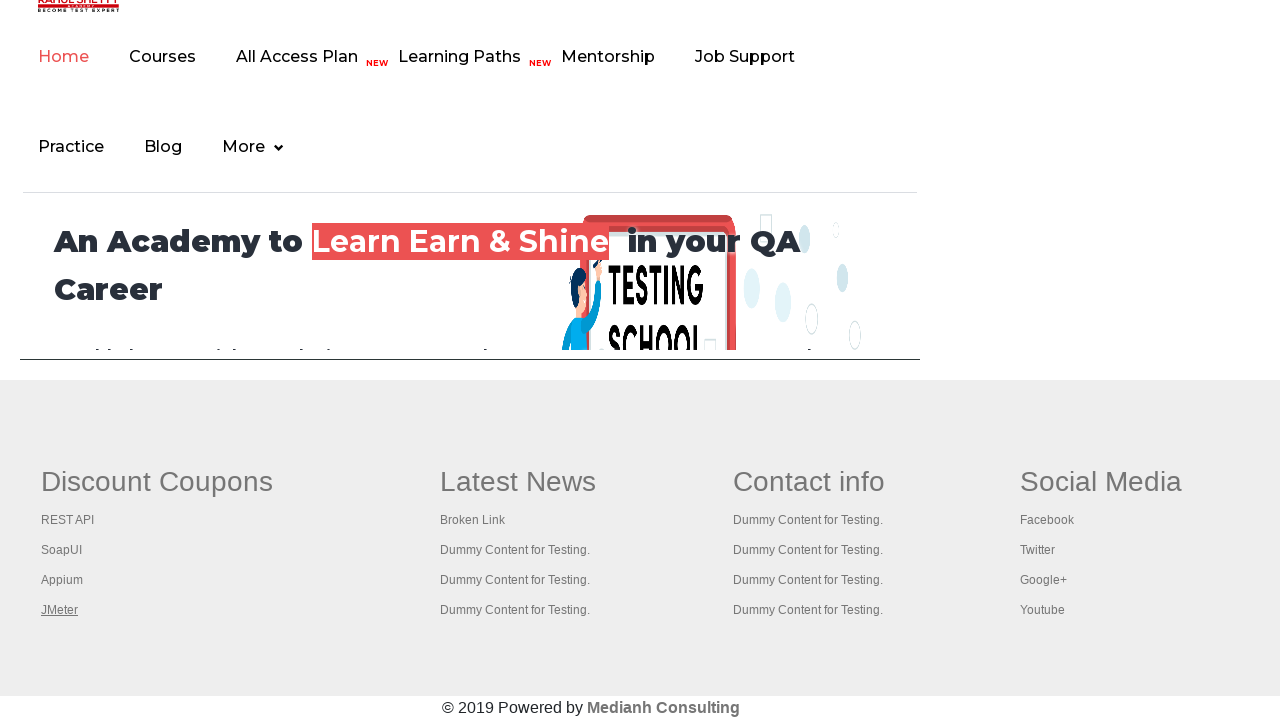

Waited 3 seconds for all opened tabs to load
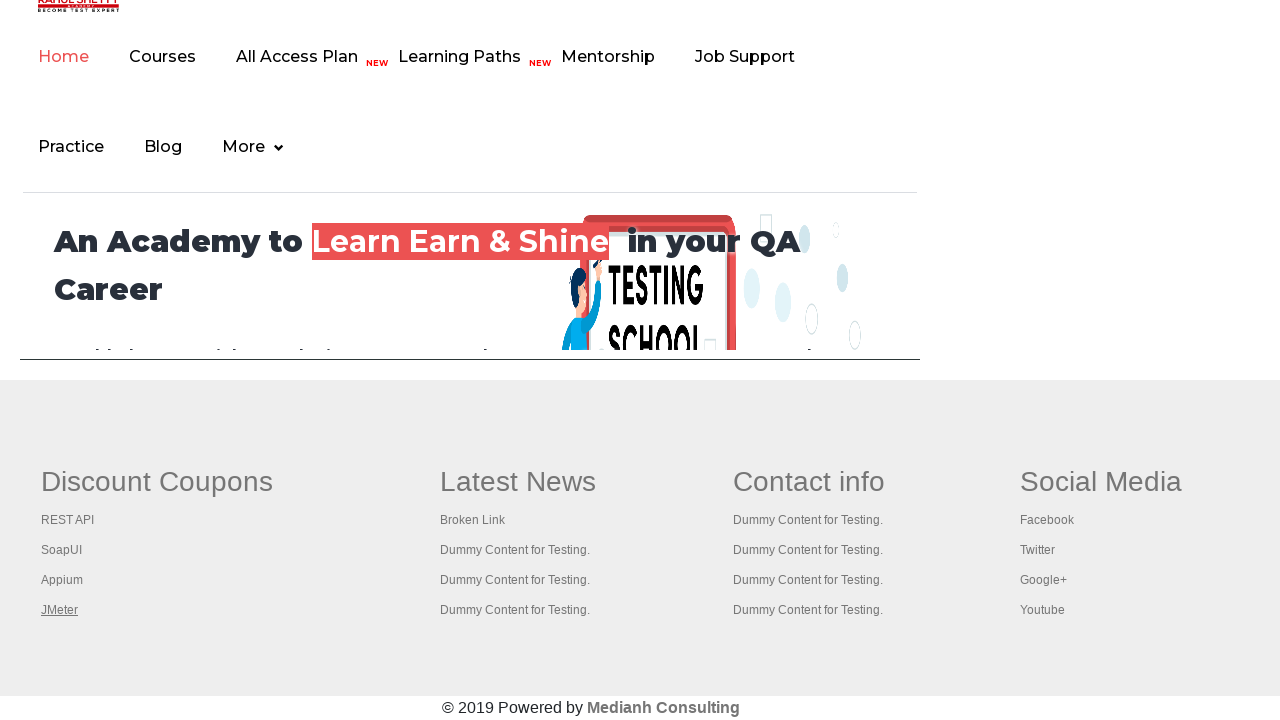

Brought opened tab 1 to the foreground
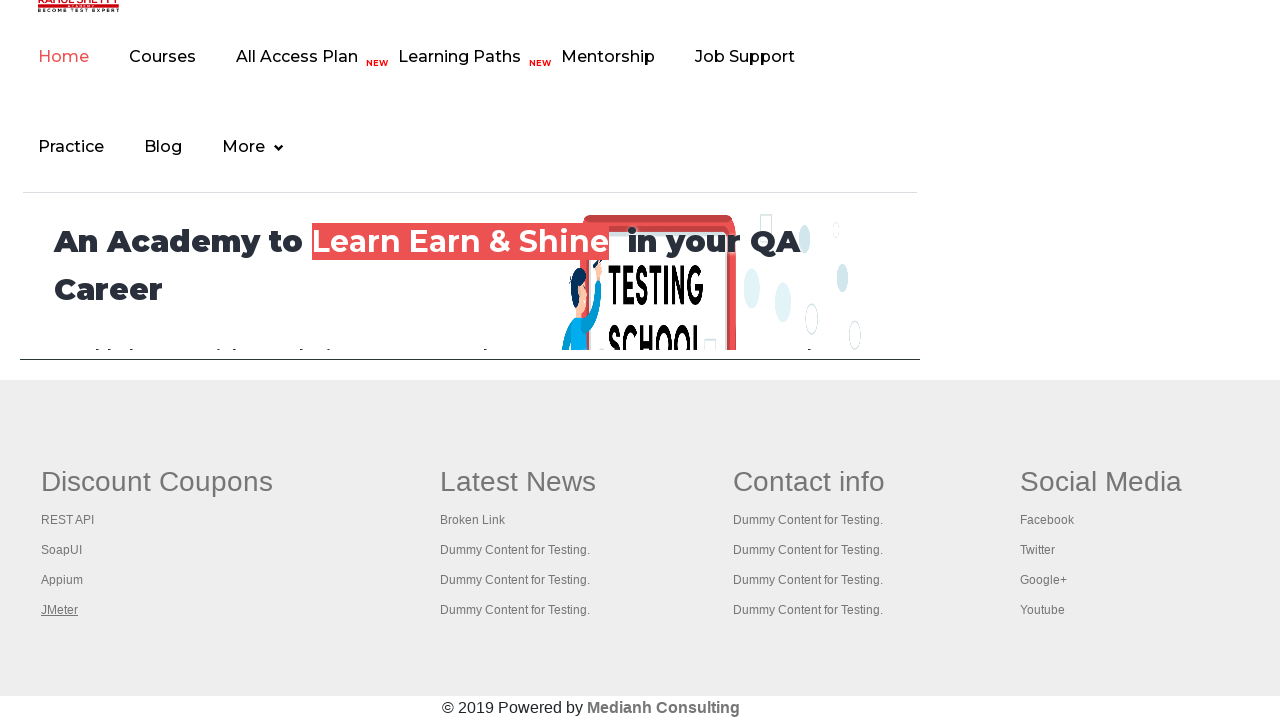

Opened tab 1 fully loaded (domcontentloaded state)
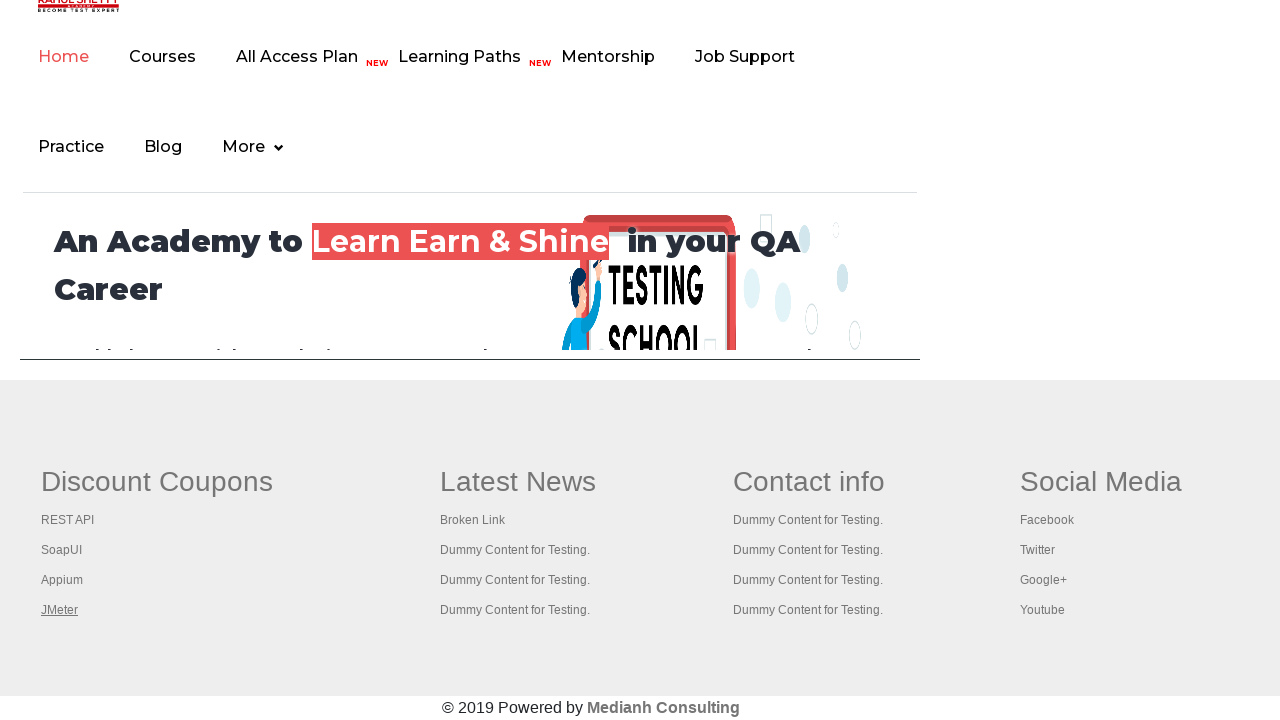

Brought opened tab 2 to the foreground
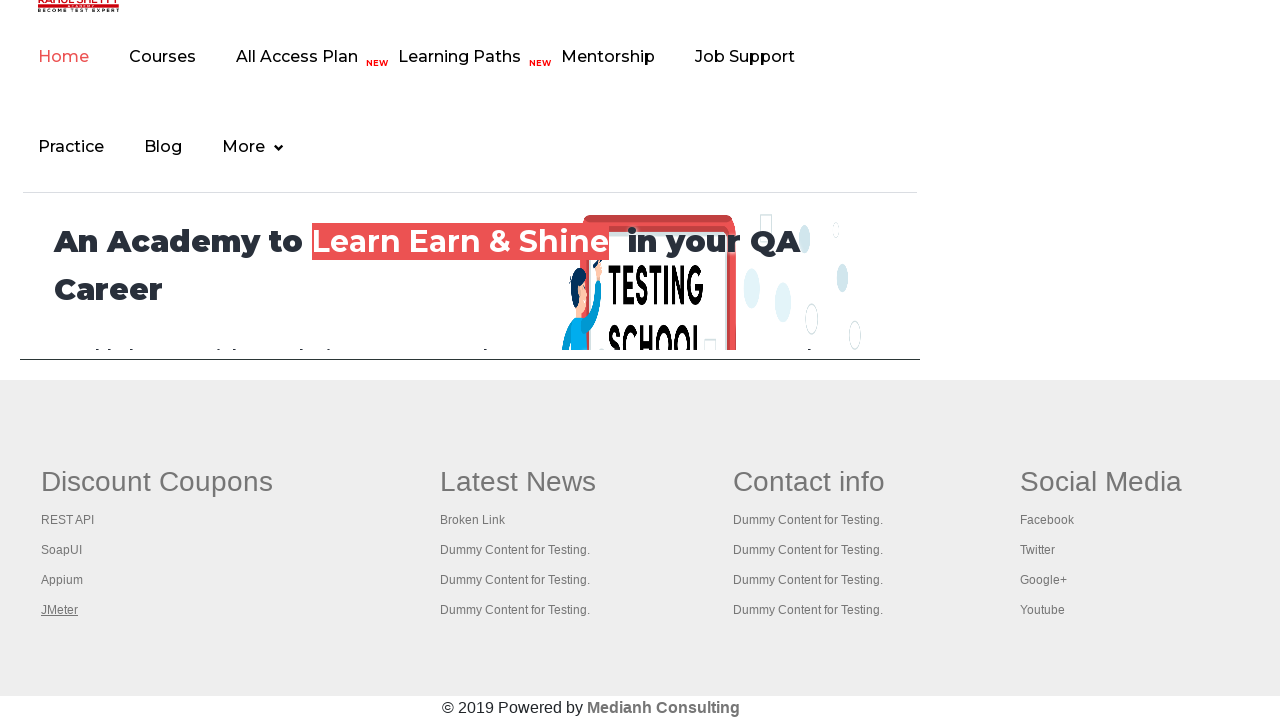

Opened tab 2 fully loaded (domcontentloaded state)
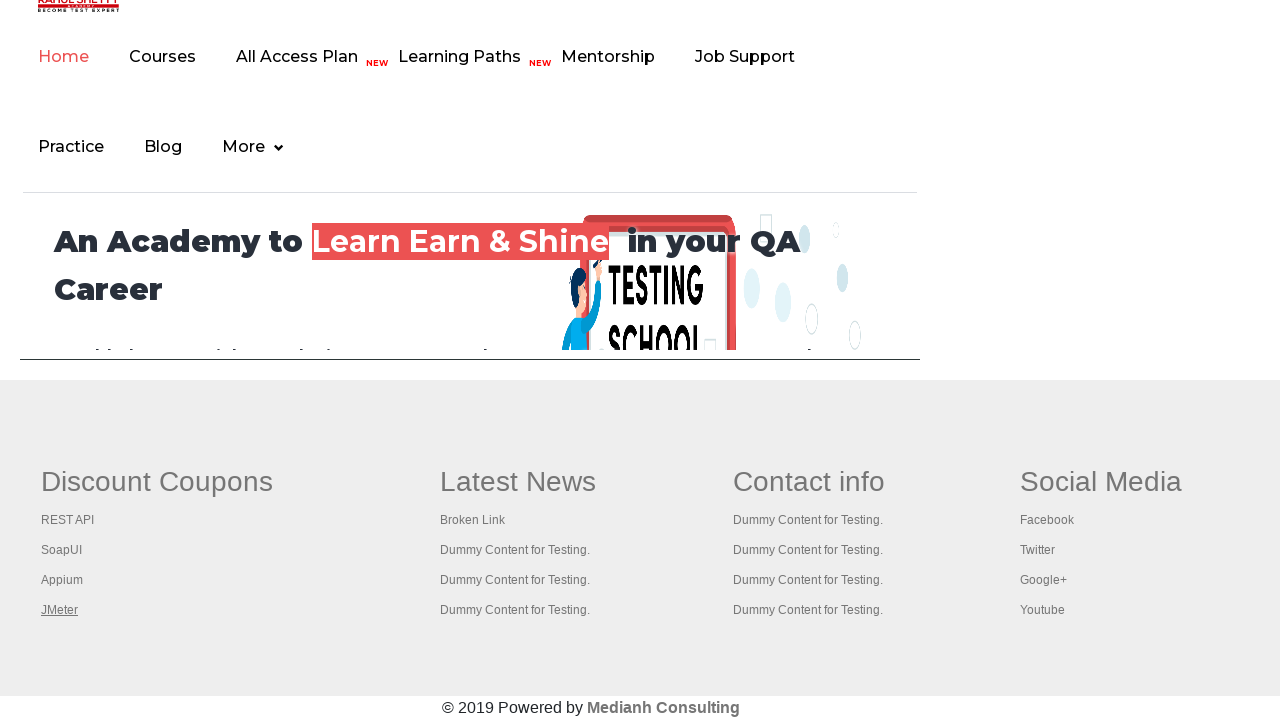

Brought opened tab 3 to the foreground
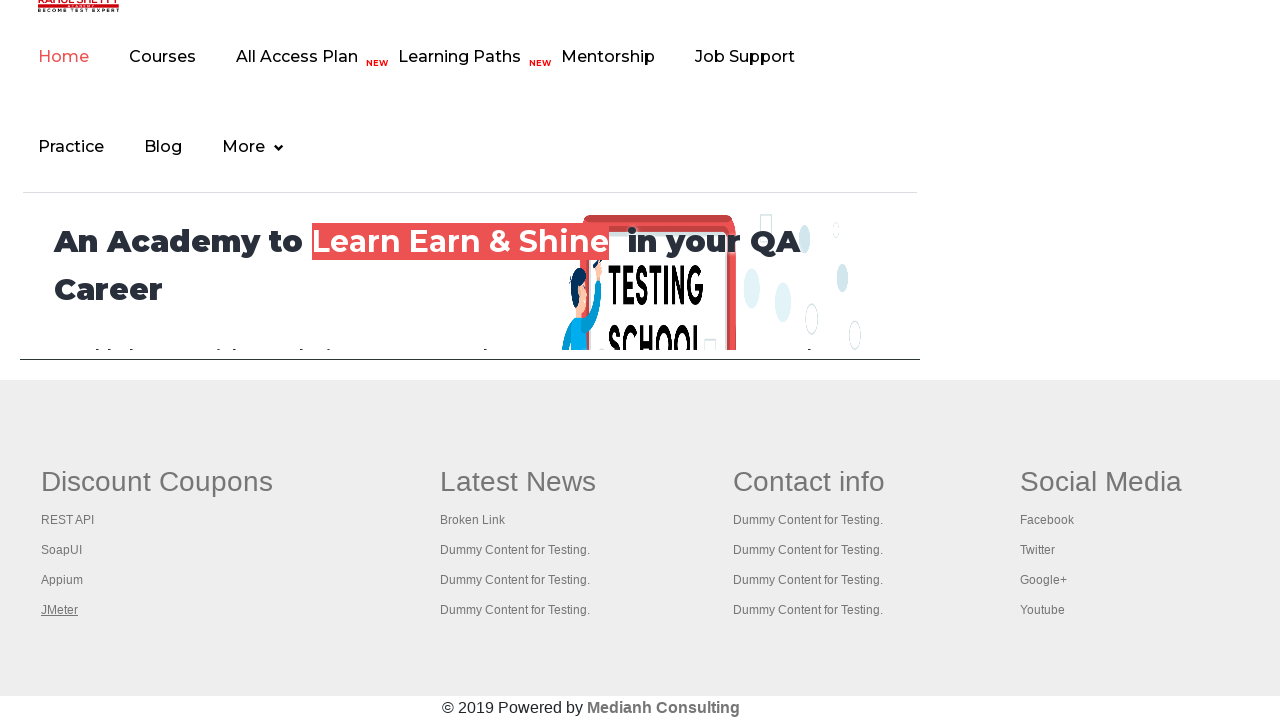

Opened tab 3 fully loaded (domcontentloaded state)
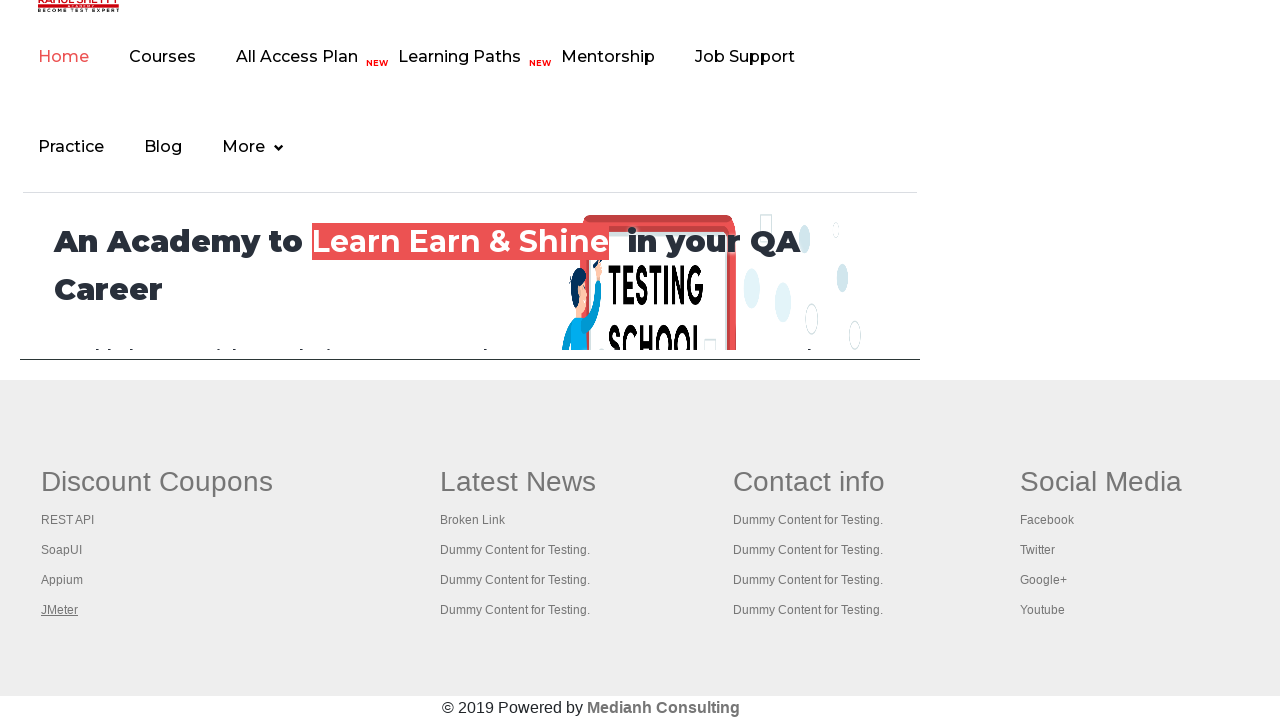

Brought opened tab 4 to the foreground
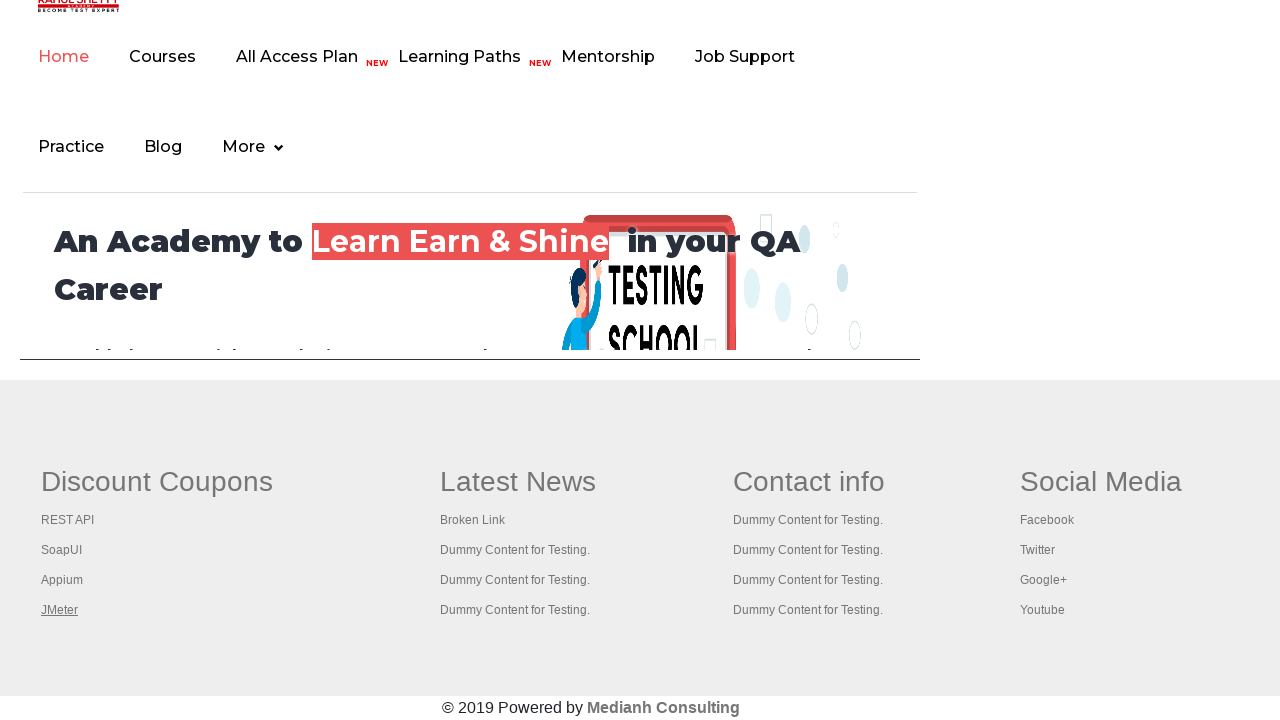

Opened tab 4 fully loaded (domcontentloaded state)
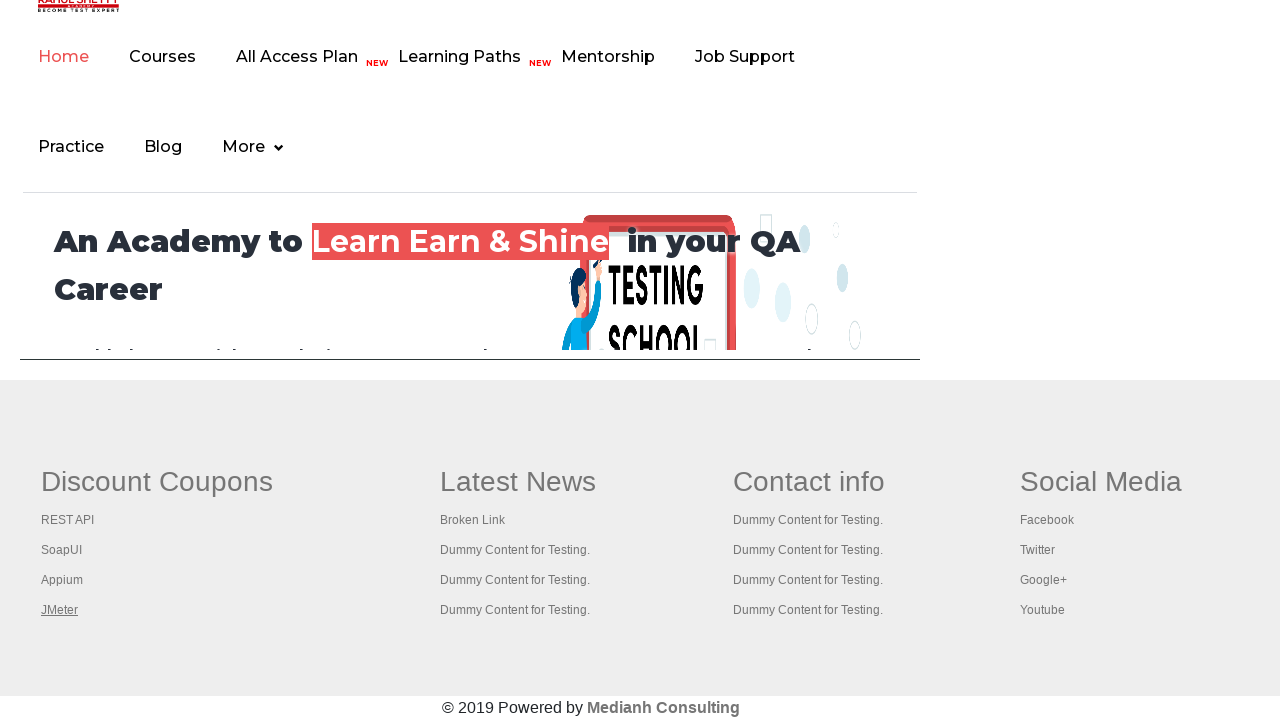

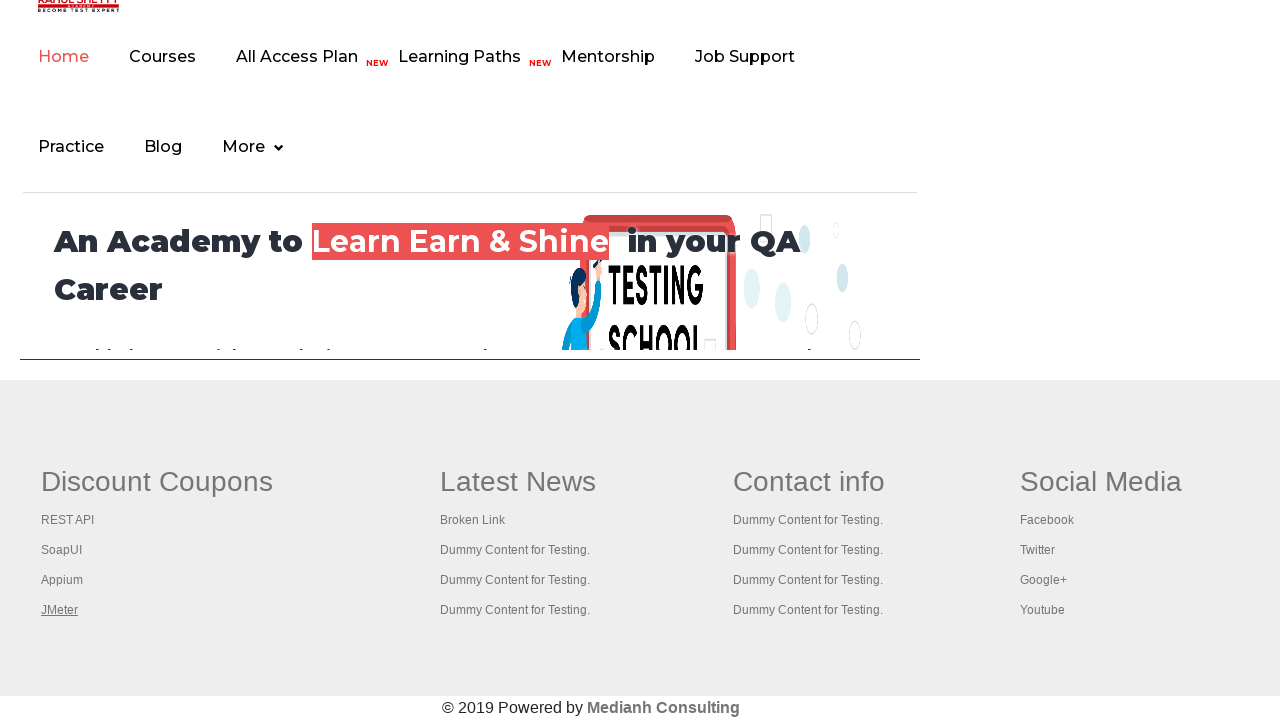